Tests form interaction by filling a text input field with a name and clicking a radio button using JavaScript execution methods

Starting URL: https://testautomationpractice.blogspot.com/

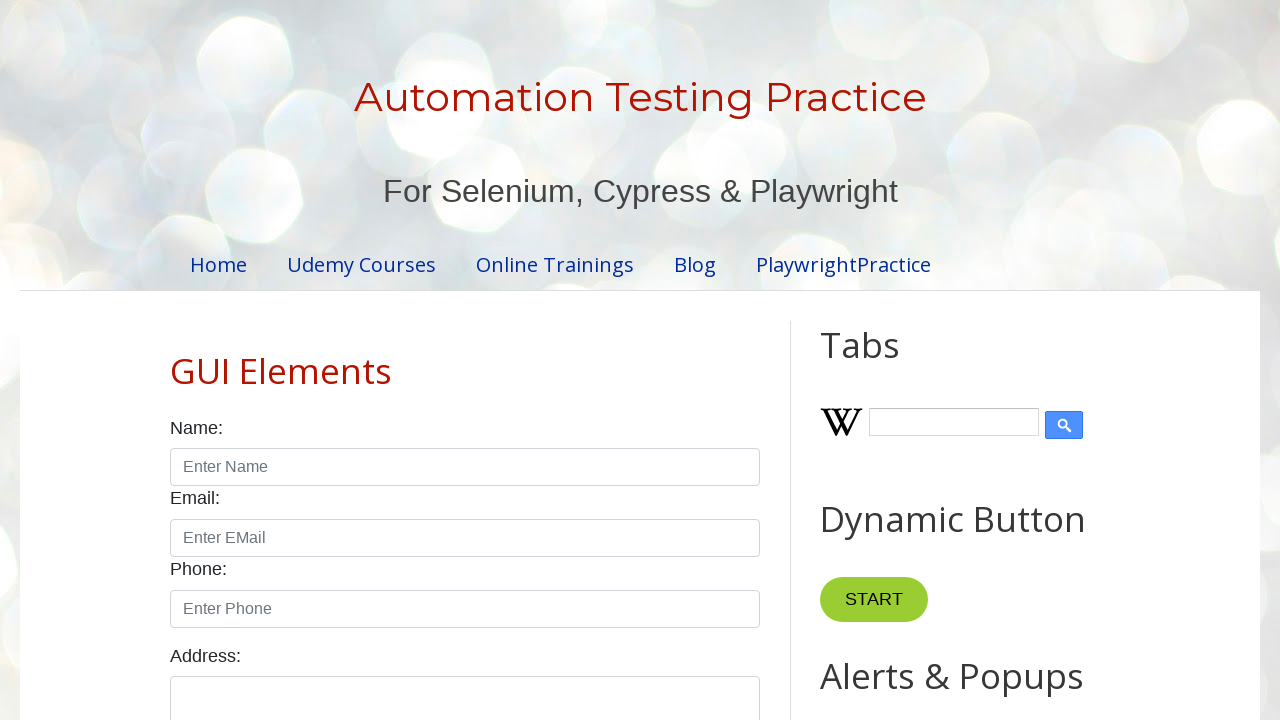

Filled name input field with 'John' on input#name
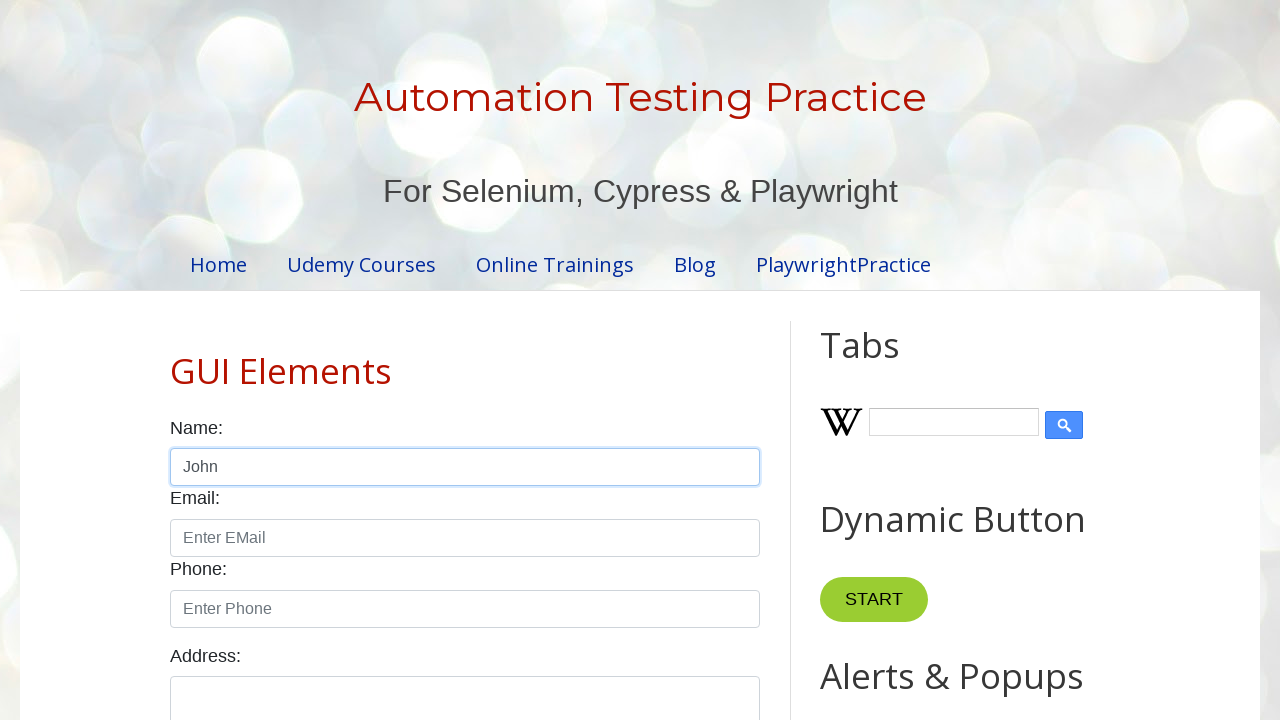

Clicked male radio button at (176, 360) on input#male
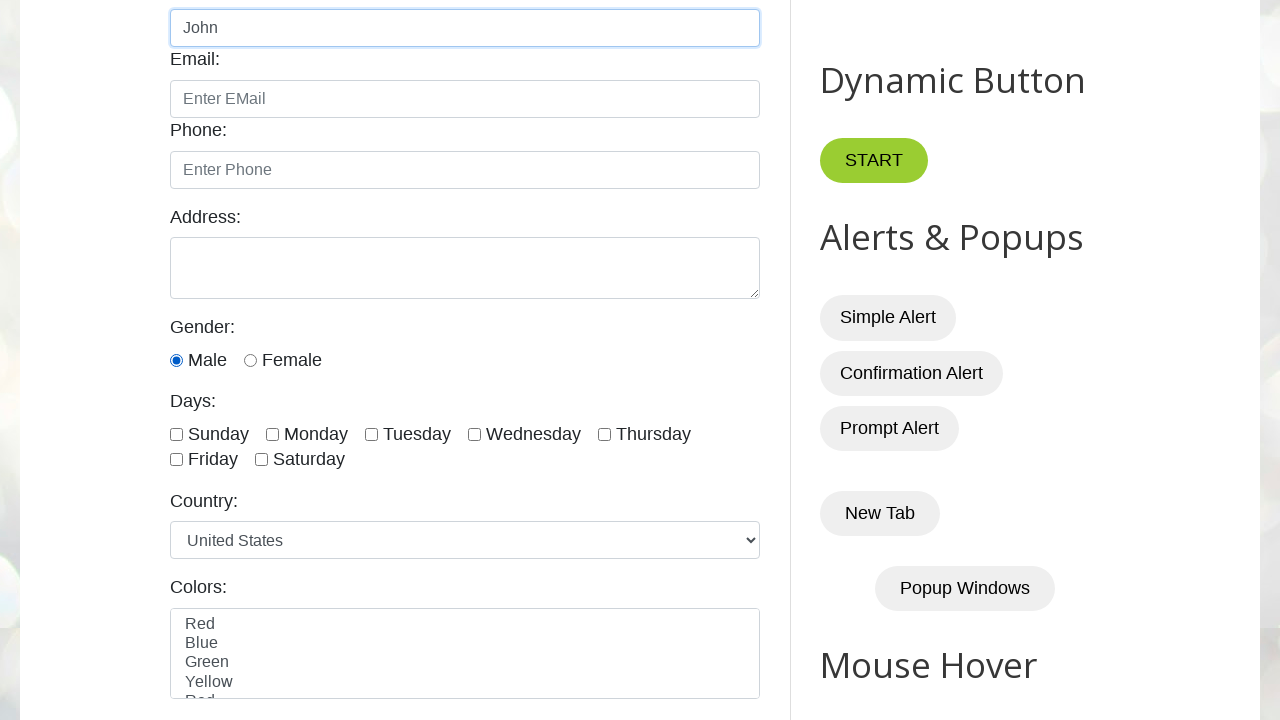

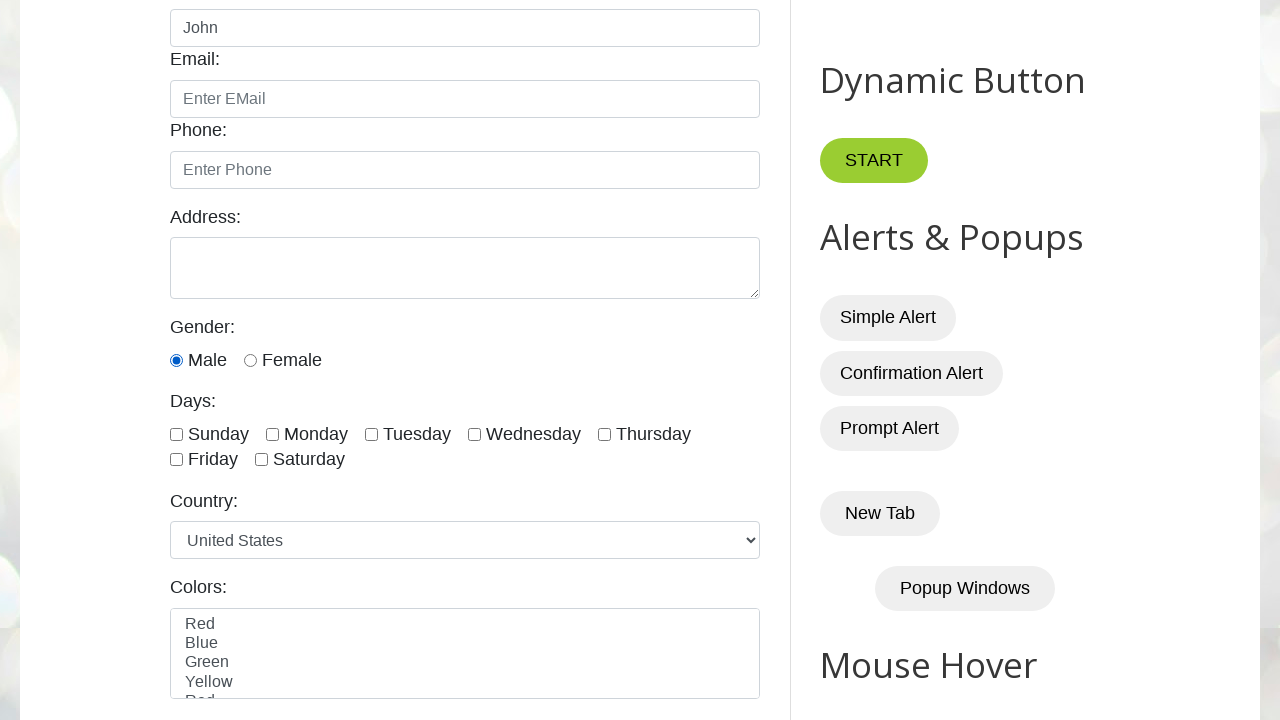